Tests Airbnb location search by entering a destination (Nurburg) into the search input field

Starting URL: https://www.airbnb.com.br

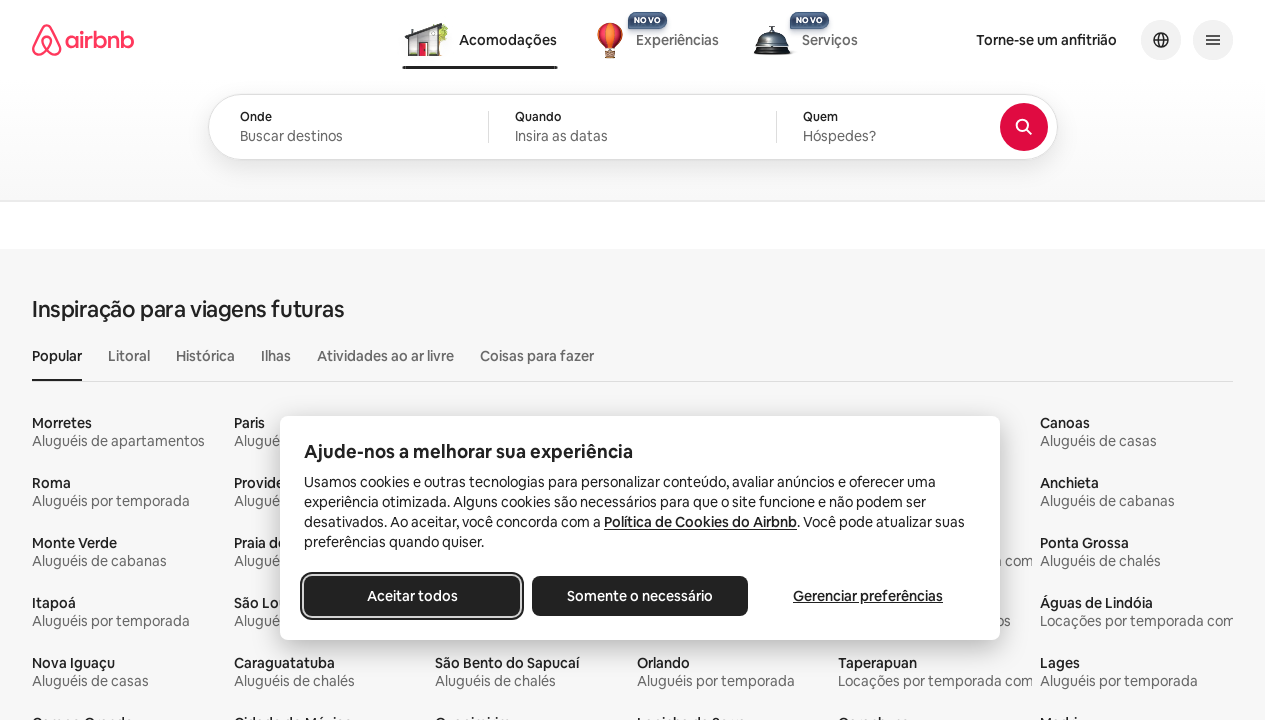

Waited for location search input to be available
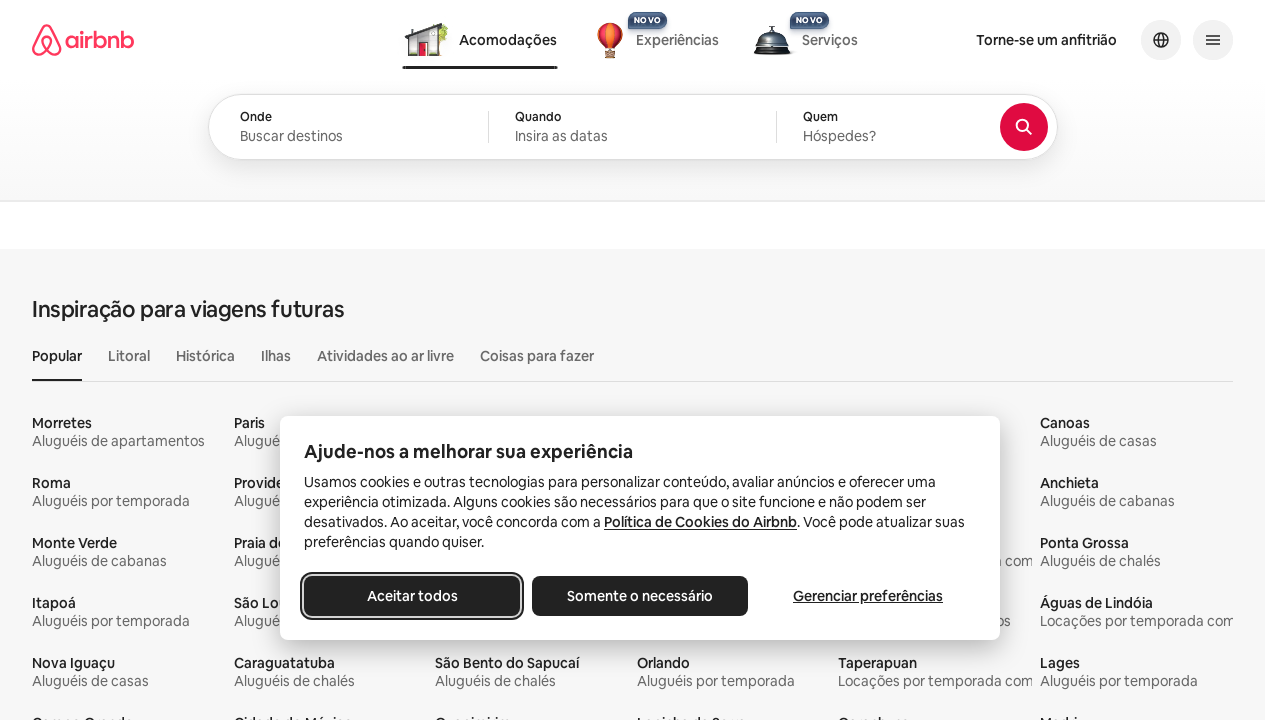

Filled location search input with 'nurburg' on #bigsearch-query-location-input
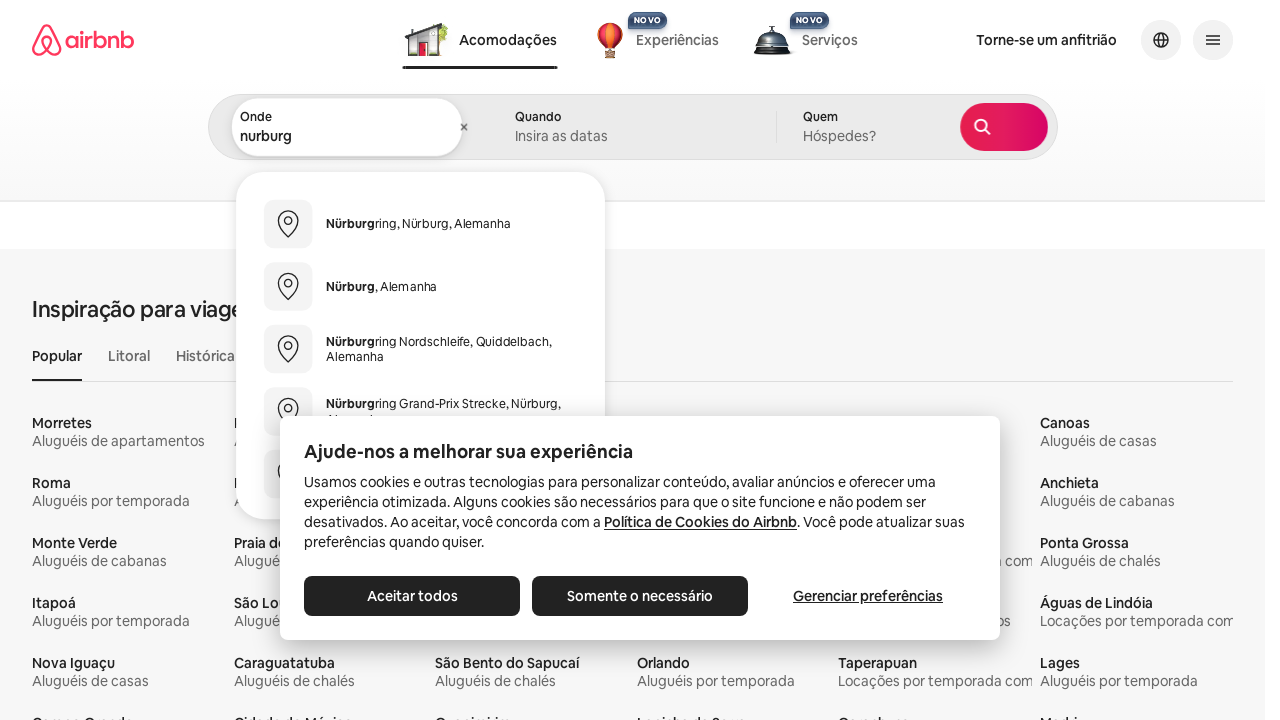

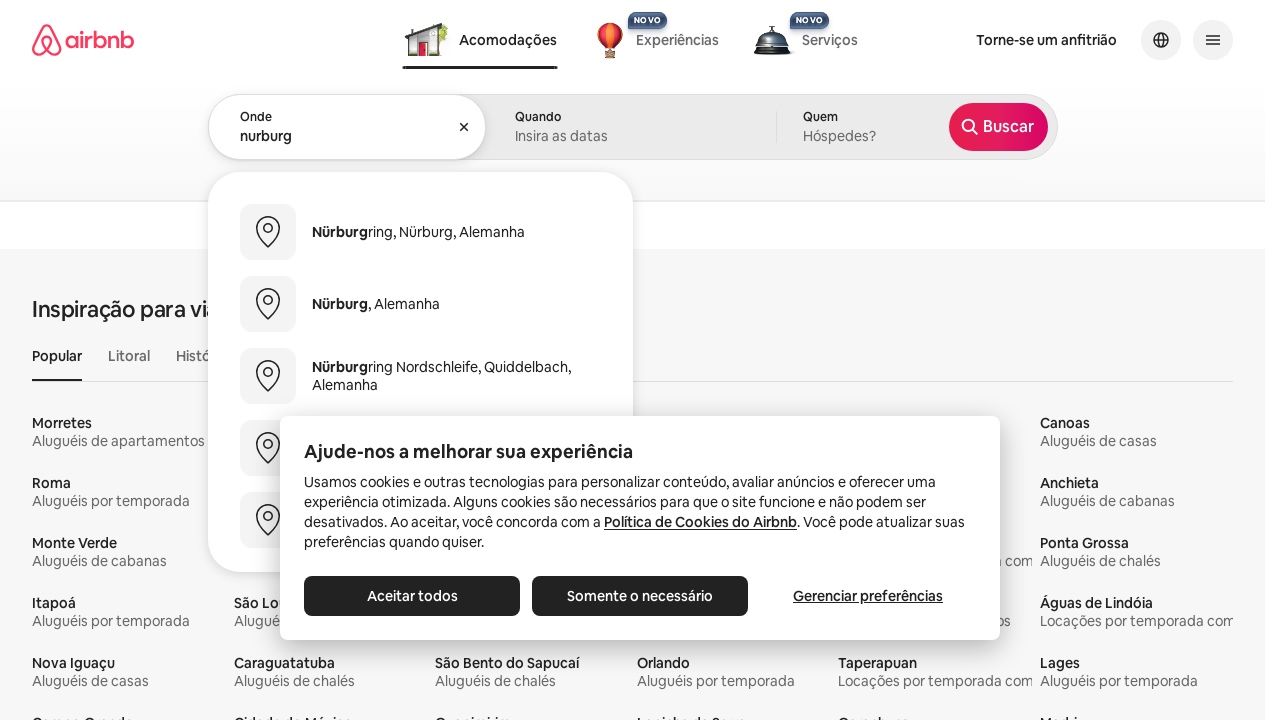